Navigates to wisequarter.com and verifies that the URL contains "wisequarter"

Starting URL: https://wisequarter.com

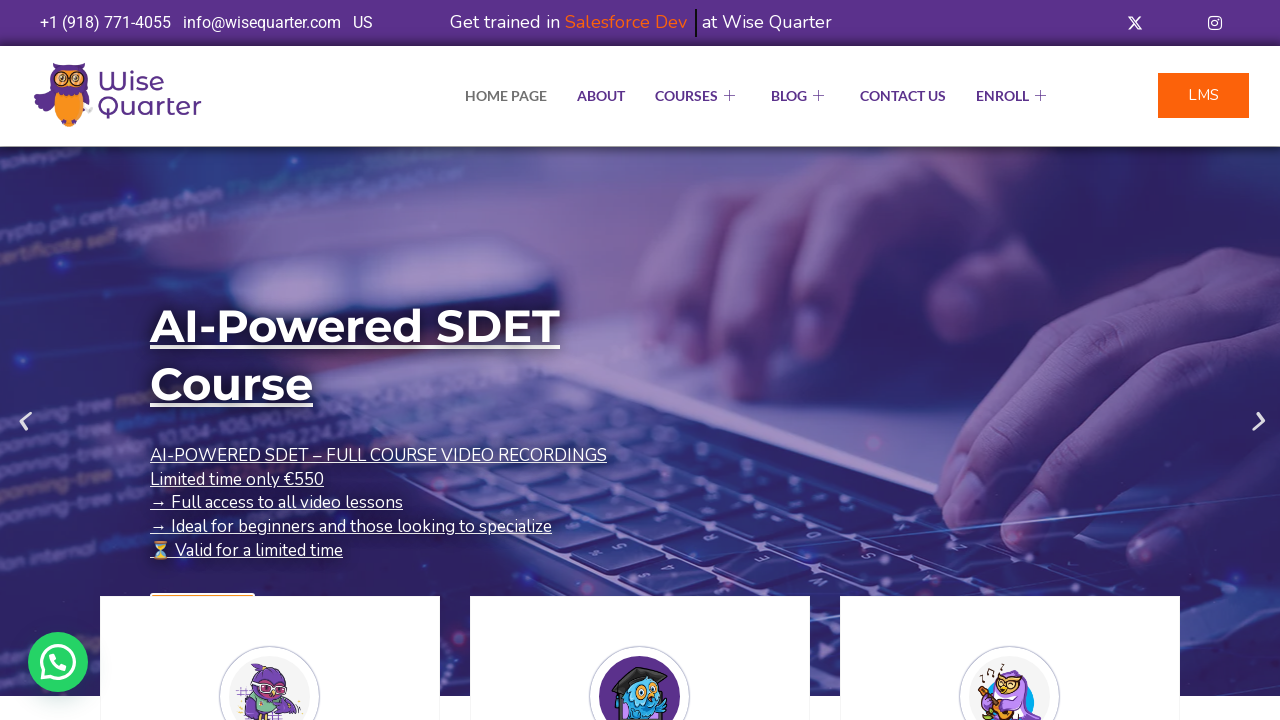

Retrieved current page URL
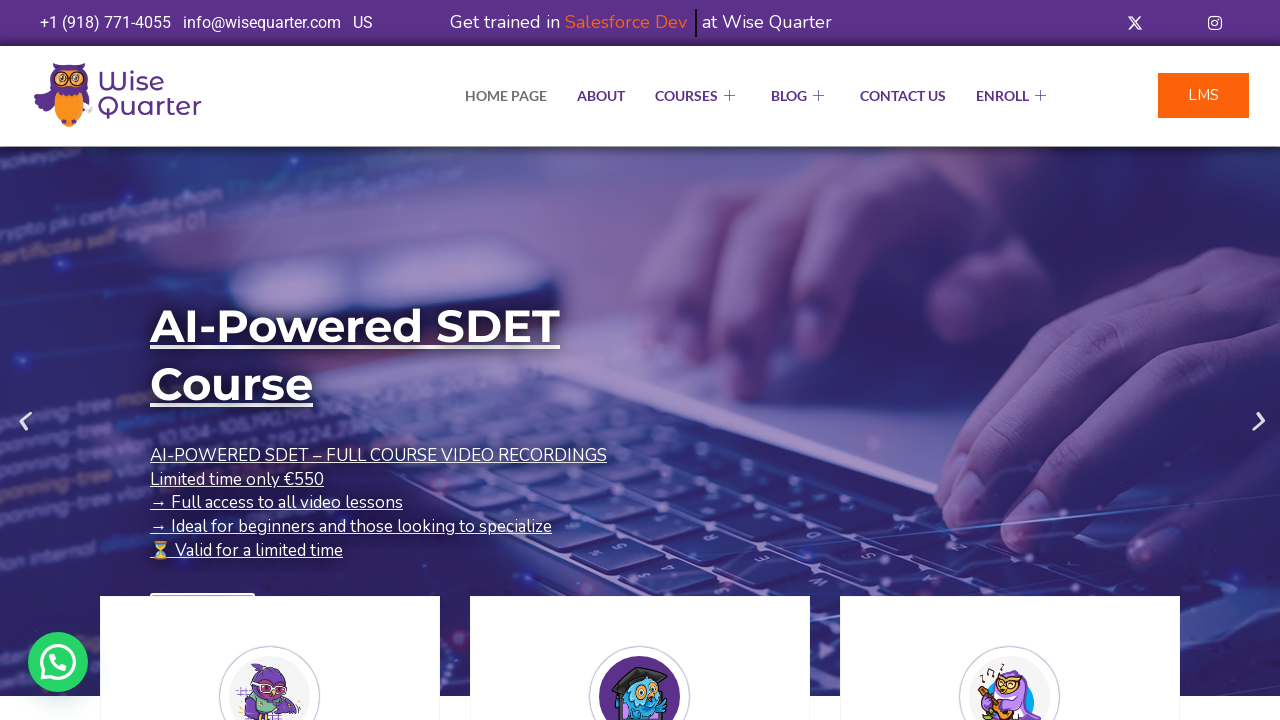

Verified that URL contains 'wisequarter'
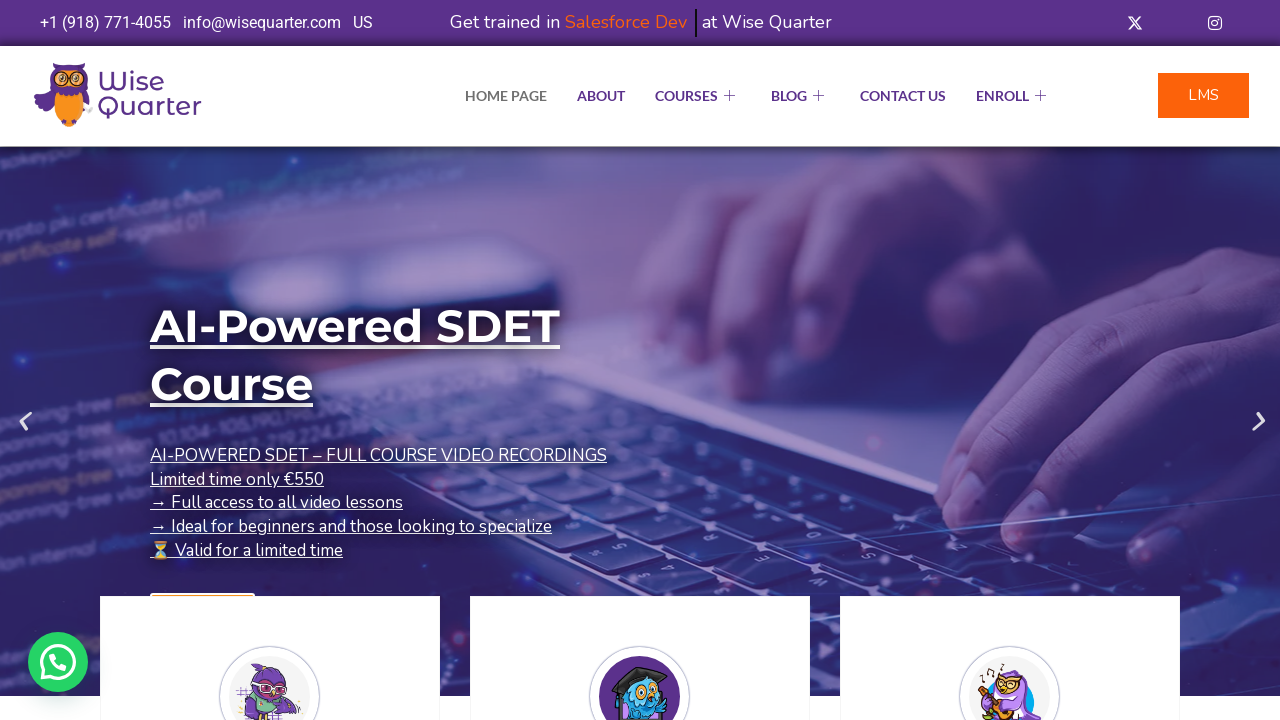

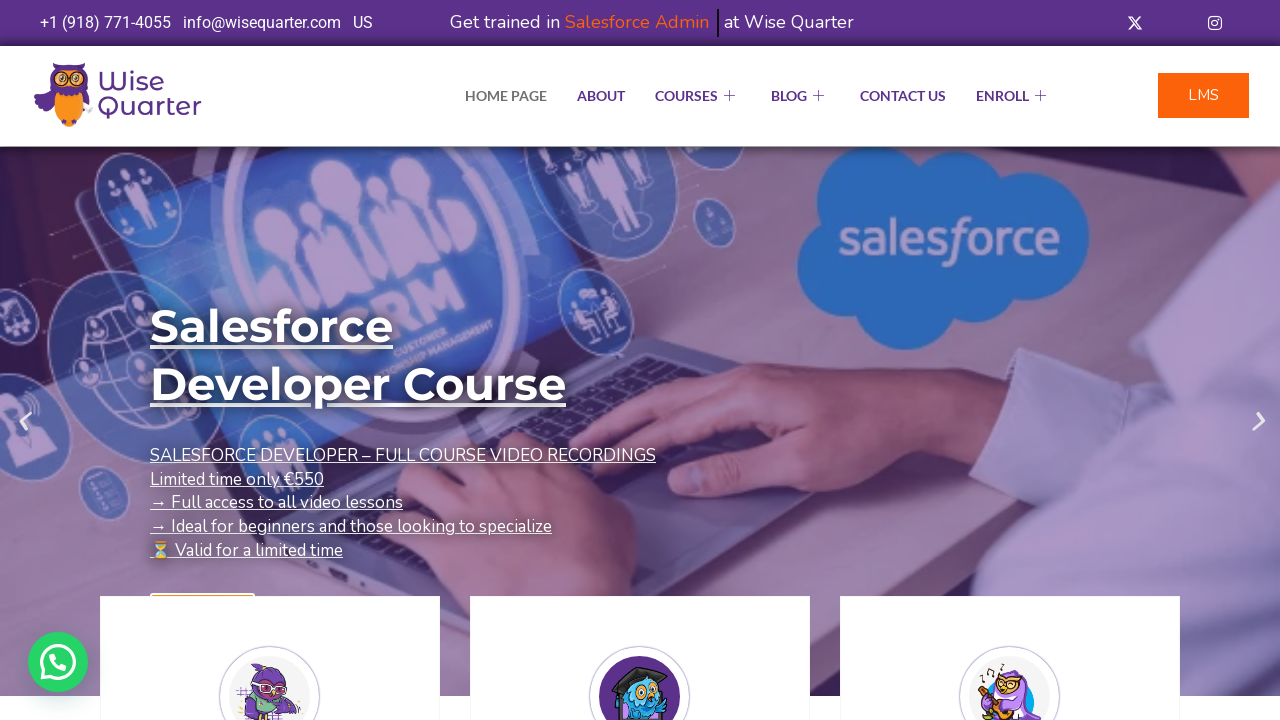